Tests the AngularJS homepage todo list by adding a new todo item and marking it as complete

Starting URL: https://angularjs.org

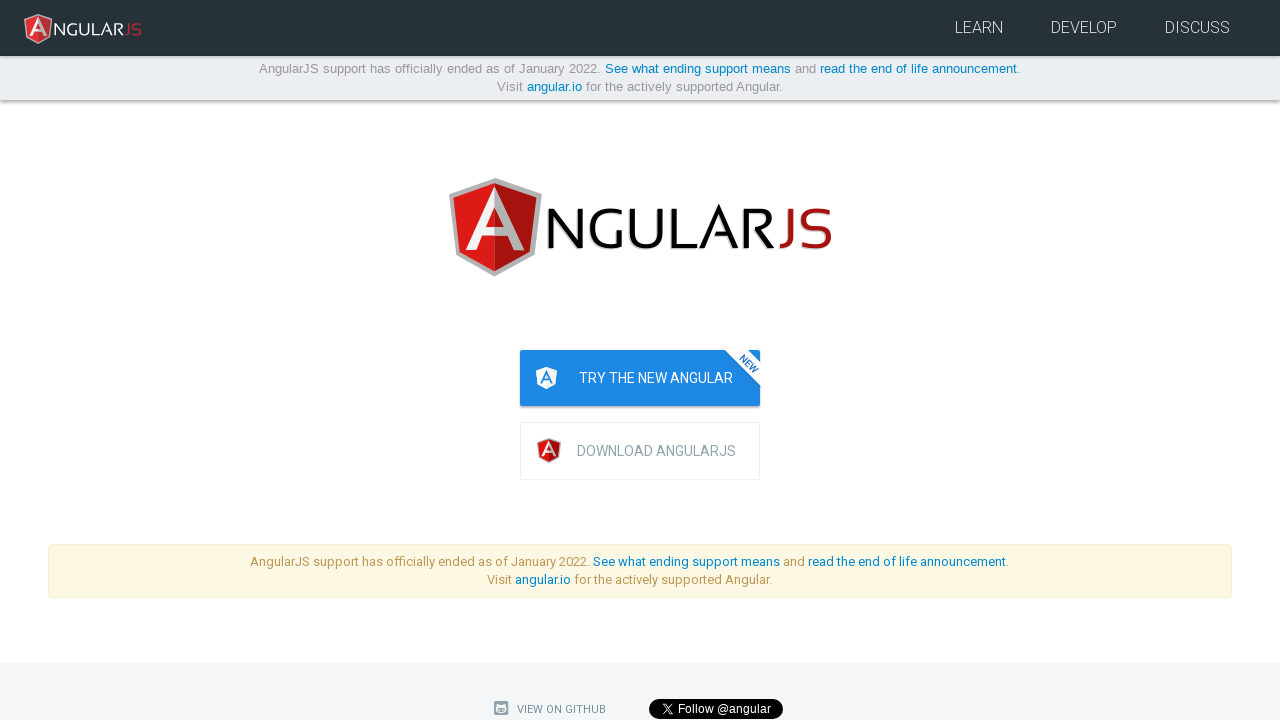

Filled todo text field with 'write first protractor test' on [ng-model="todoList.todoText"]
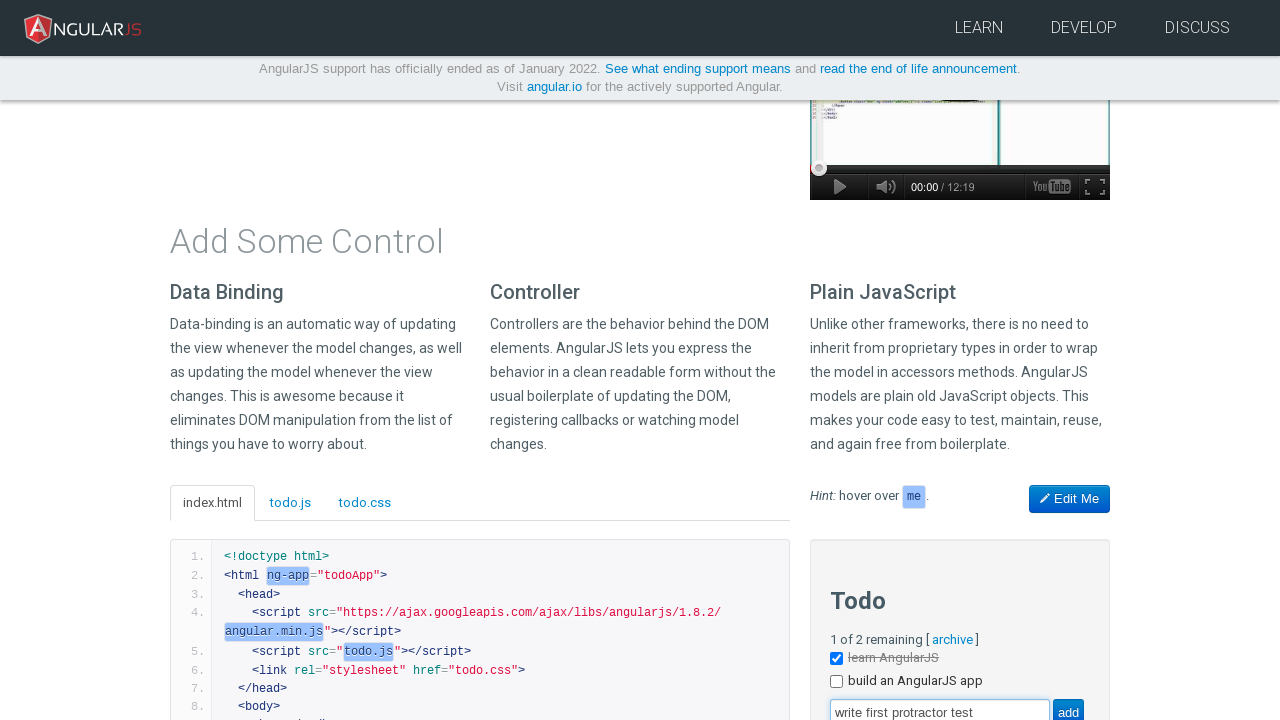

Clicked add button to create new todo at (1068, 706) on [value="add"]
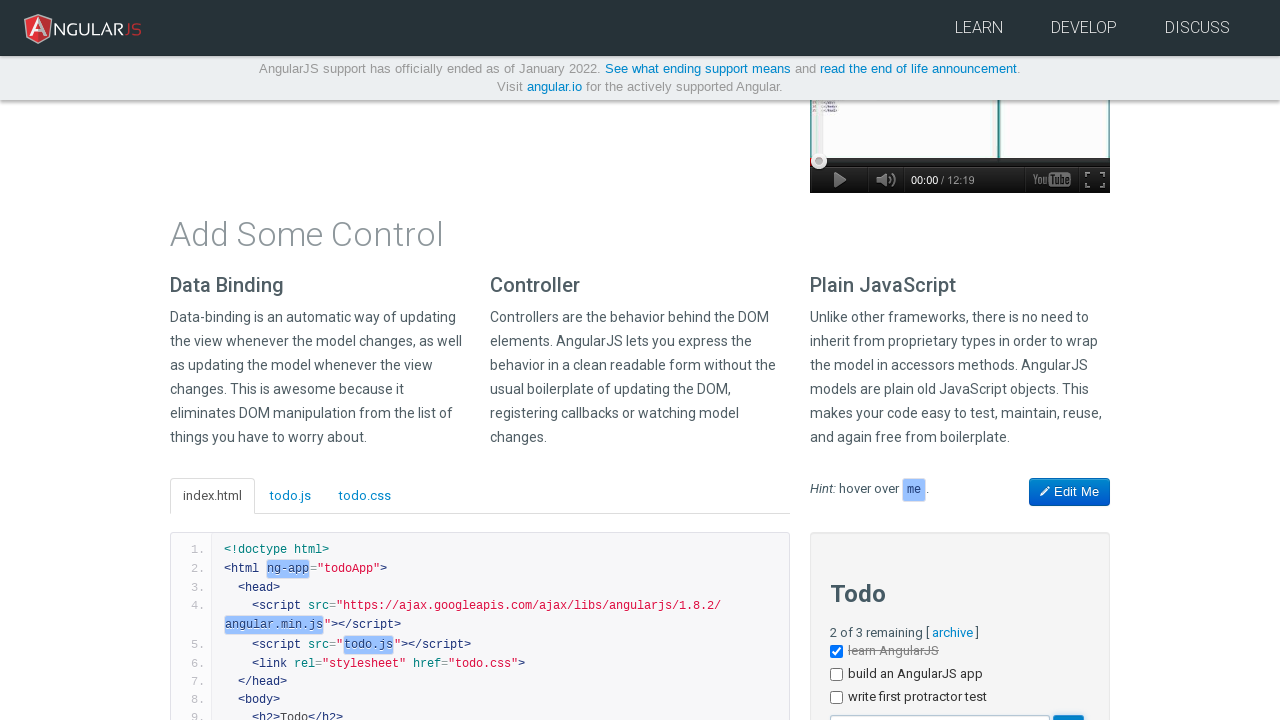

New todo item appeared in the list
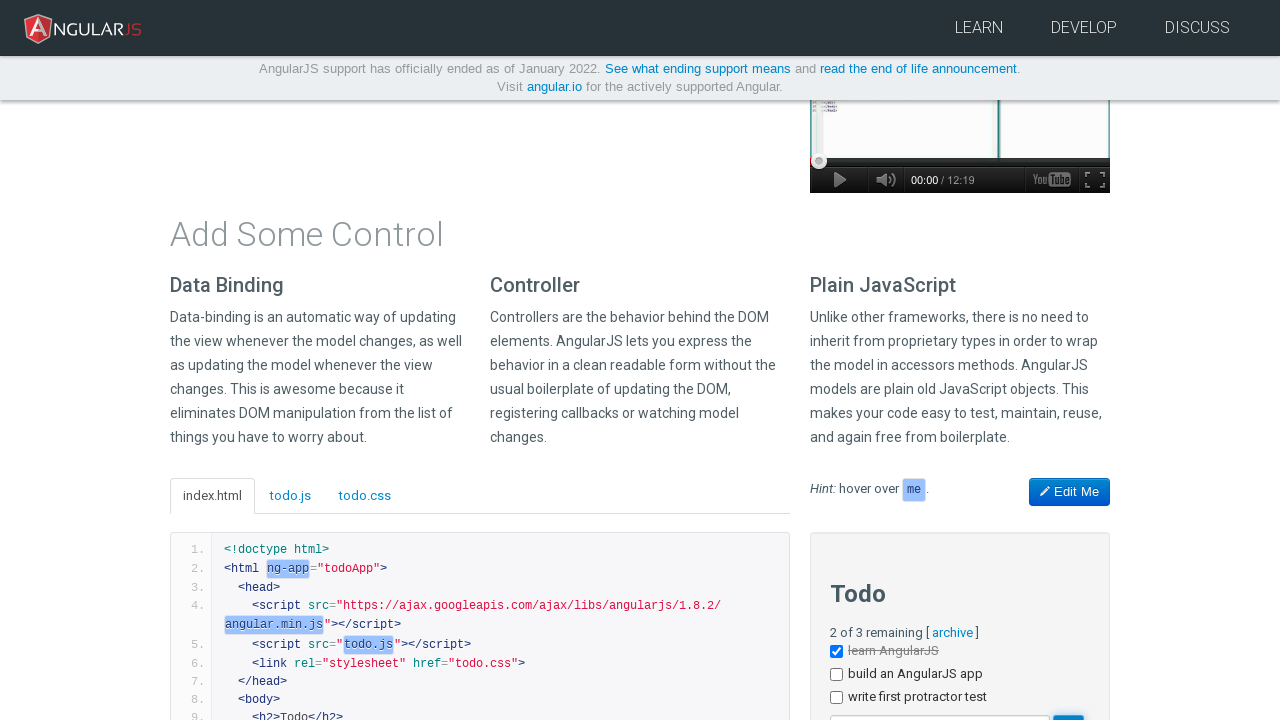

Clicked checkbox to mark the new todo as complete at (836, 698) on [ng-repeat="todo in todoList.todos"] >> nth=2 >> input
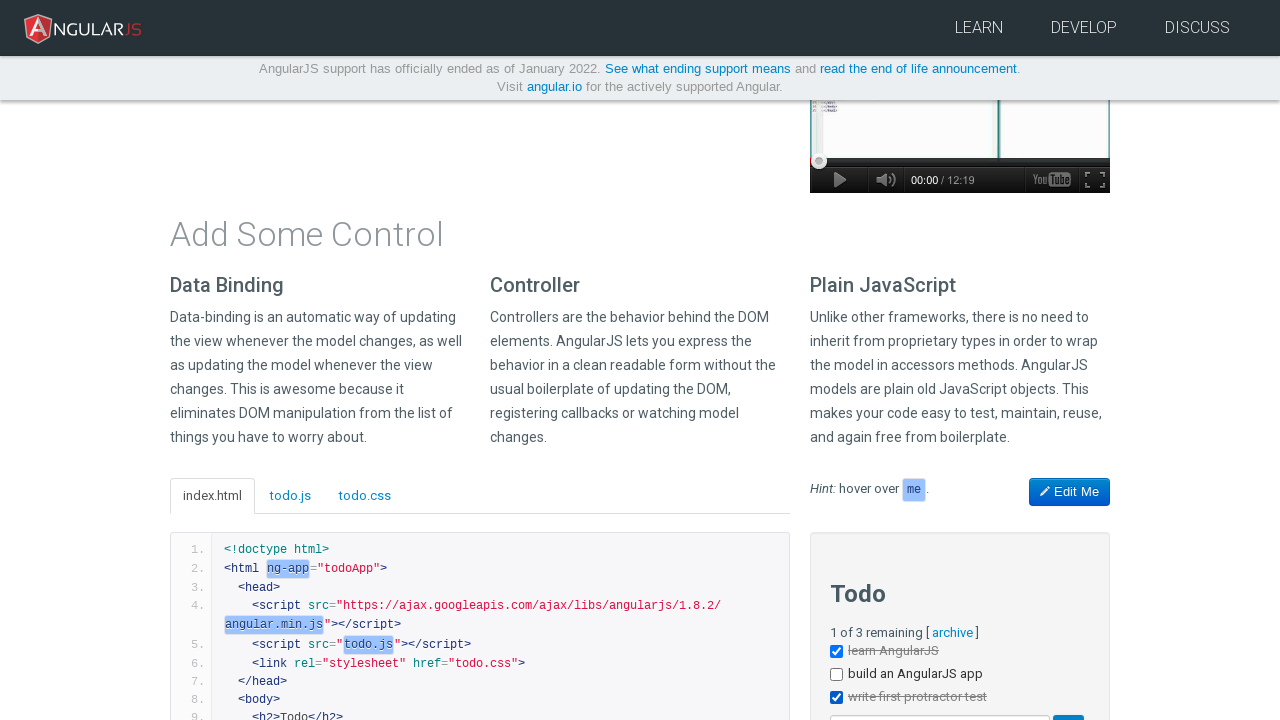

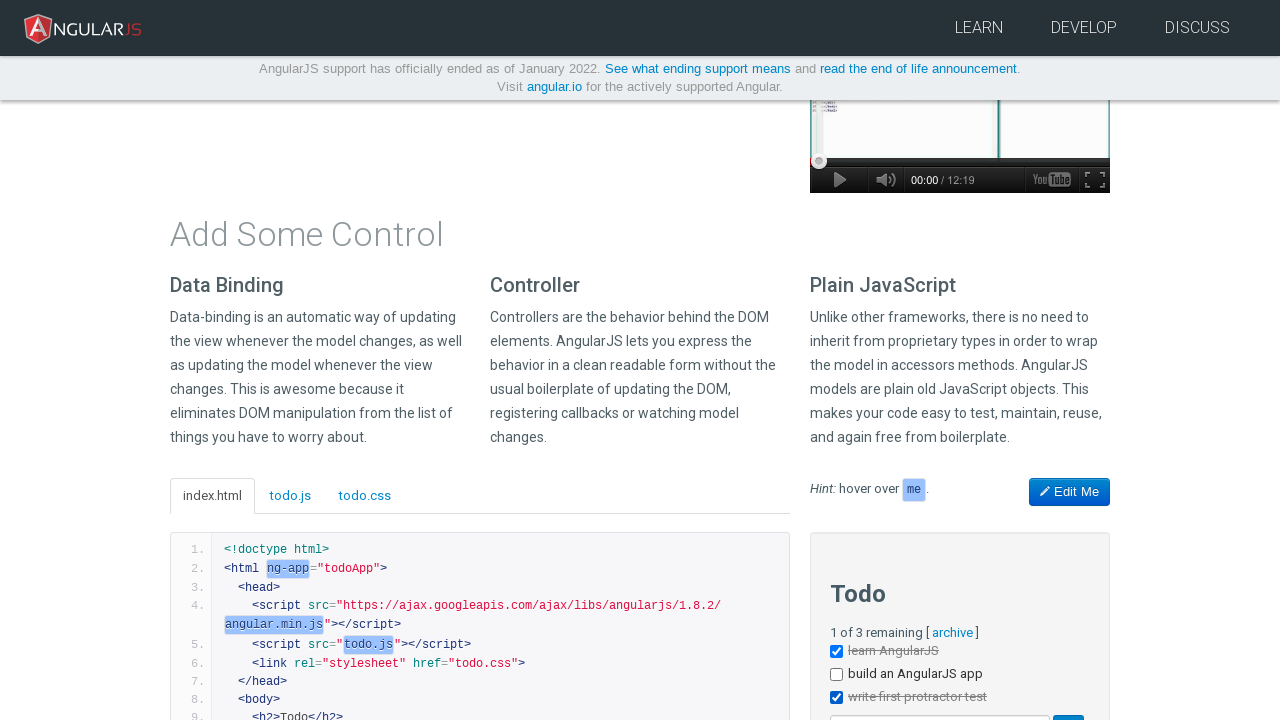